Tests greeting a specific cat by name by navigating directly to the greet-a-cat URL with a cat name

Starting URL: https://cs1632.appspot.com/

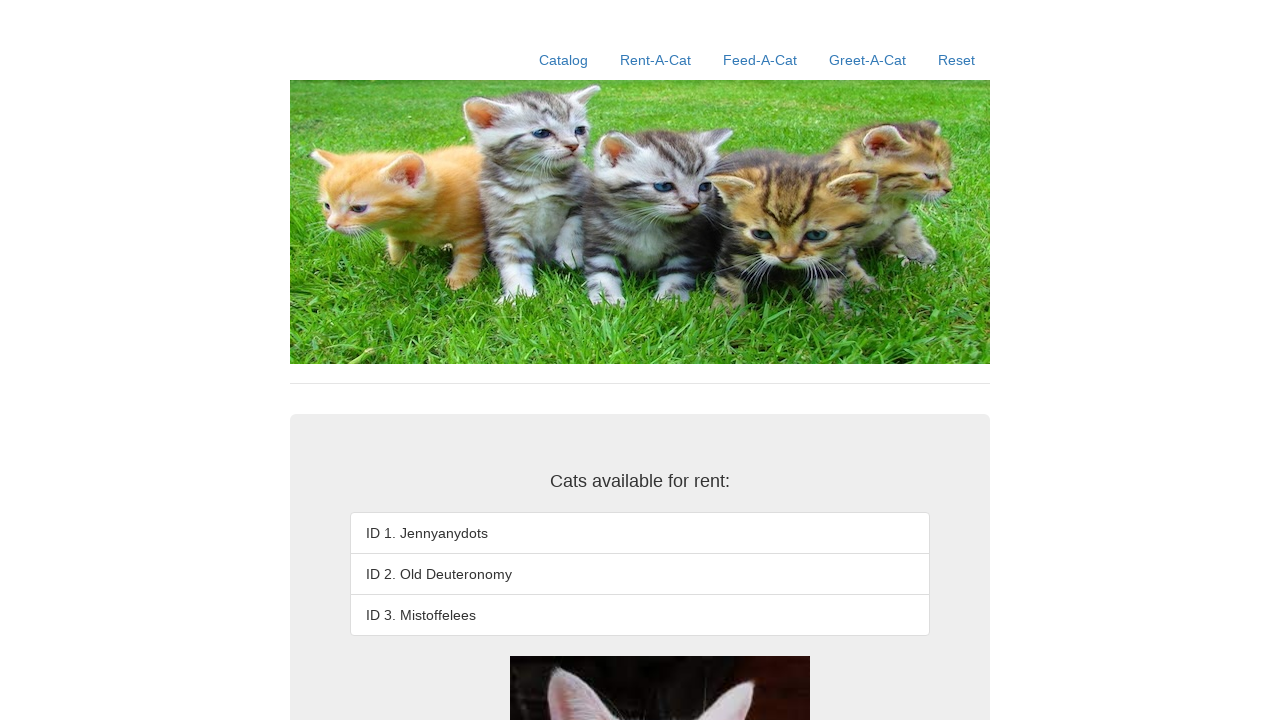

Clicked Reset link at (956, 60) on a:text('Reset')
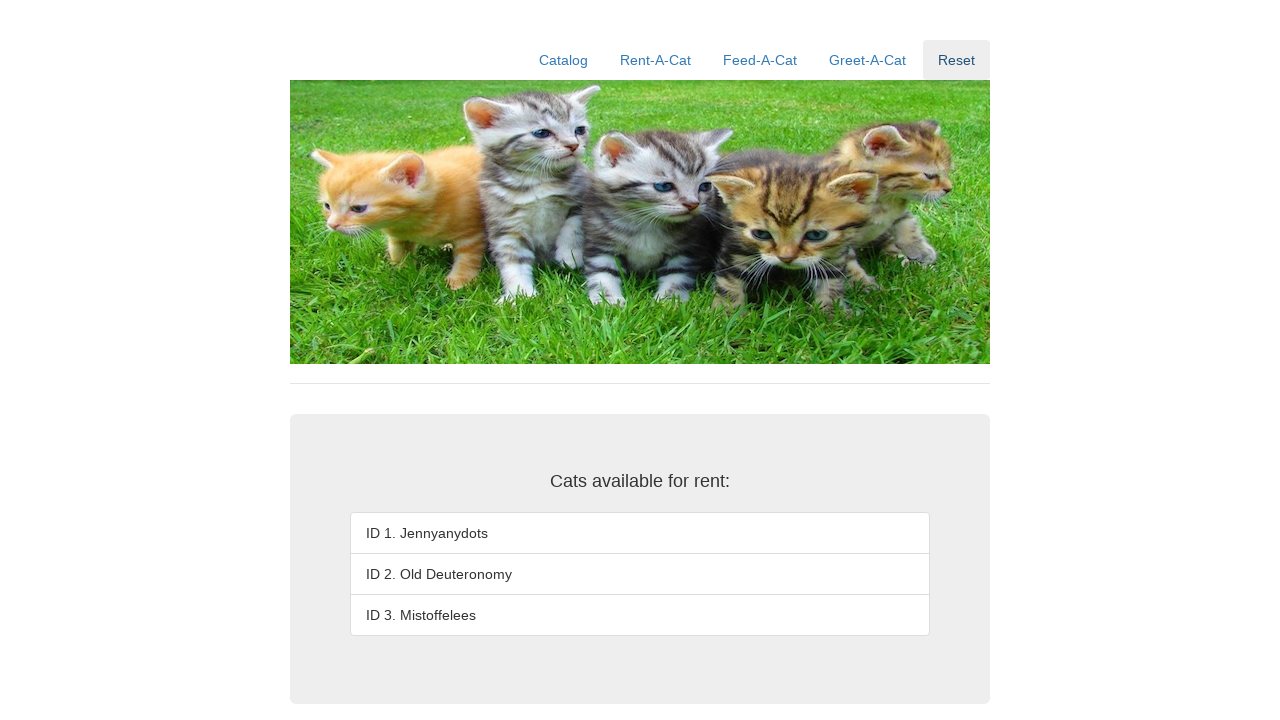

Waited for network idle after Reset
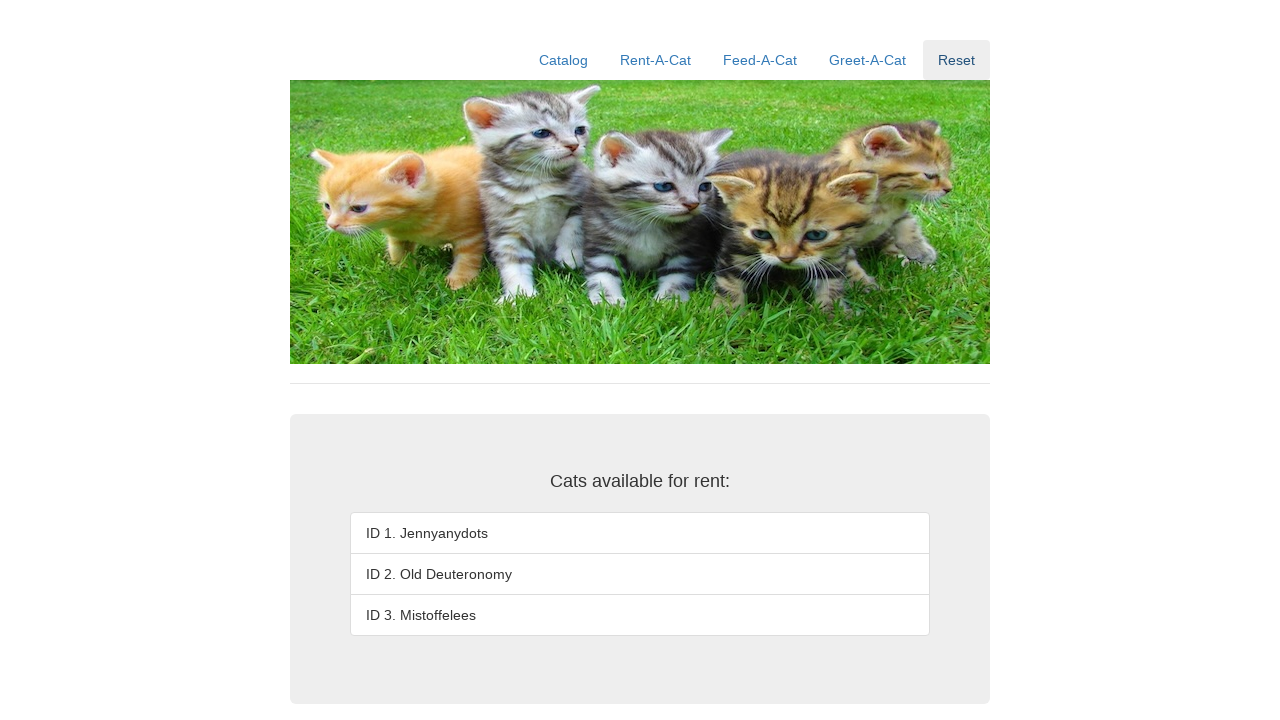

Navigated to home page
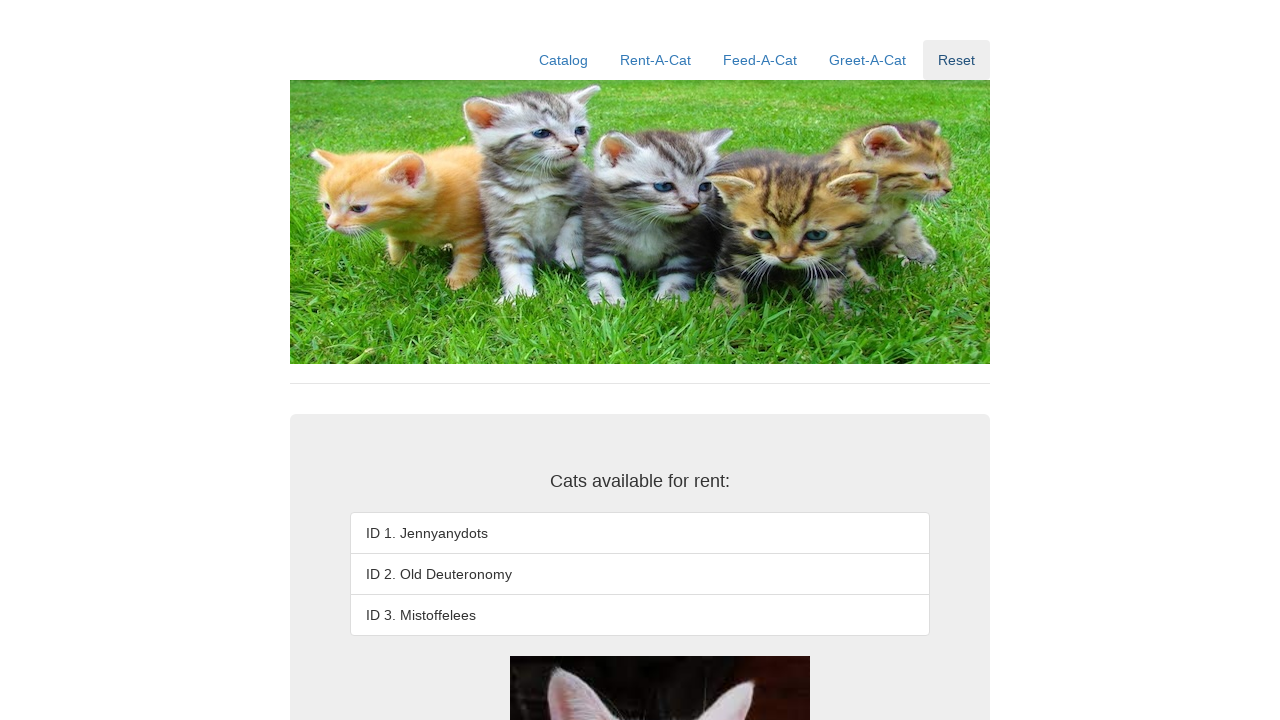

Navigated to greet Jennyanydots cat
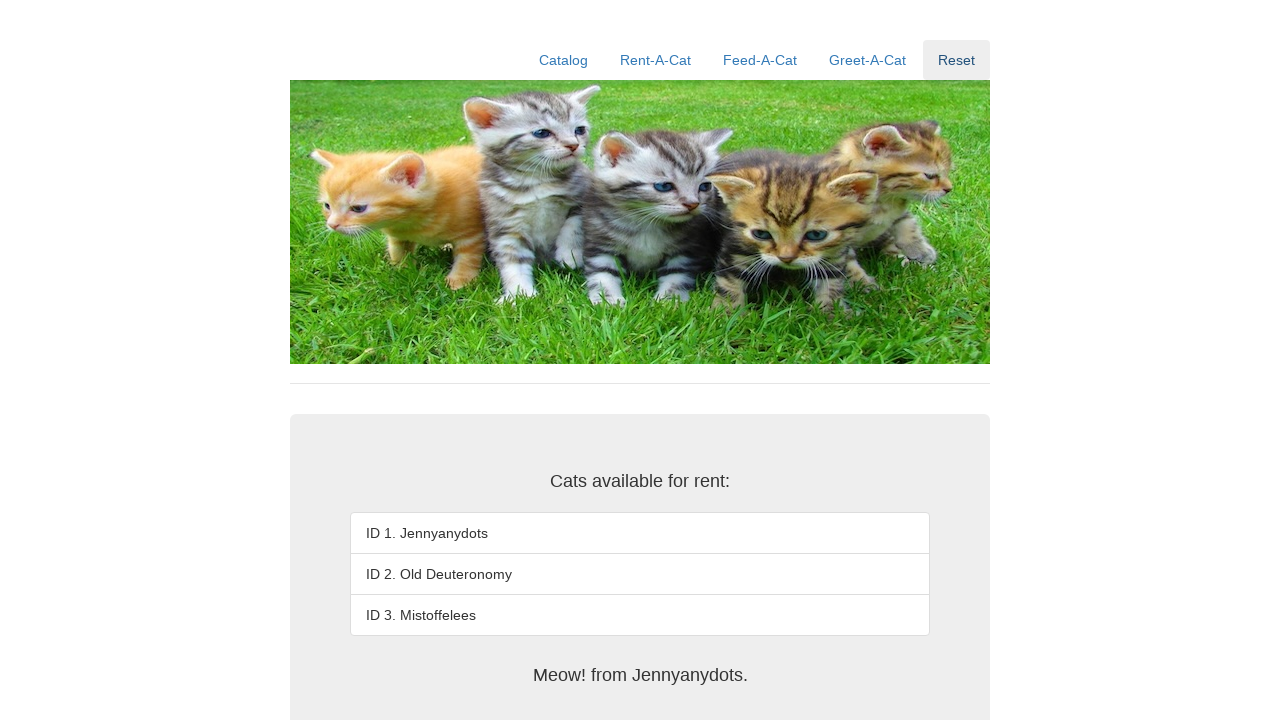

Greeting loaded for Jennyanydots
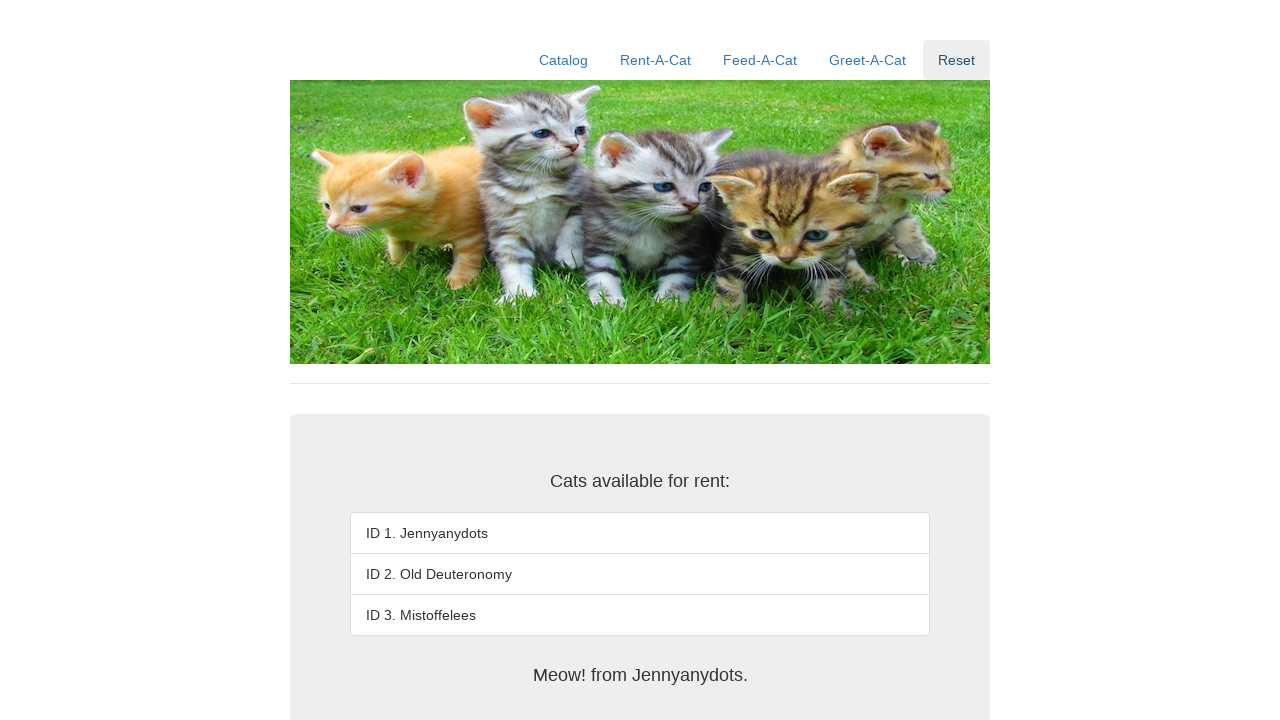

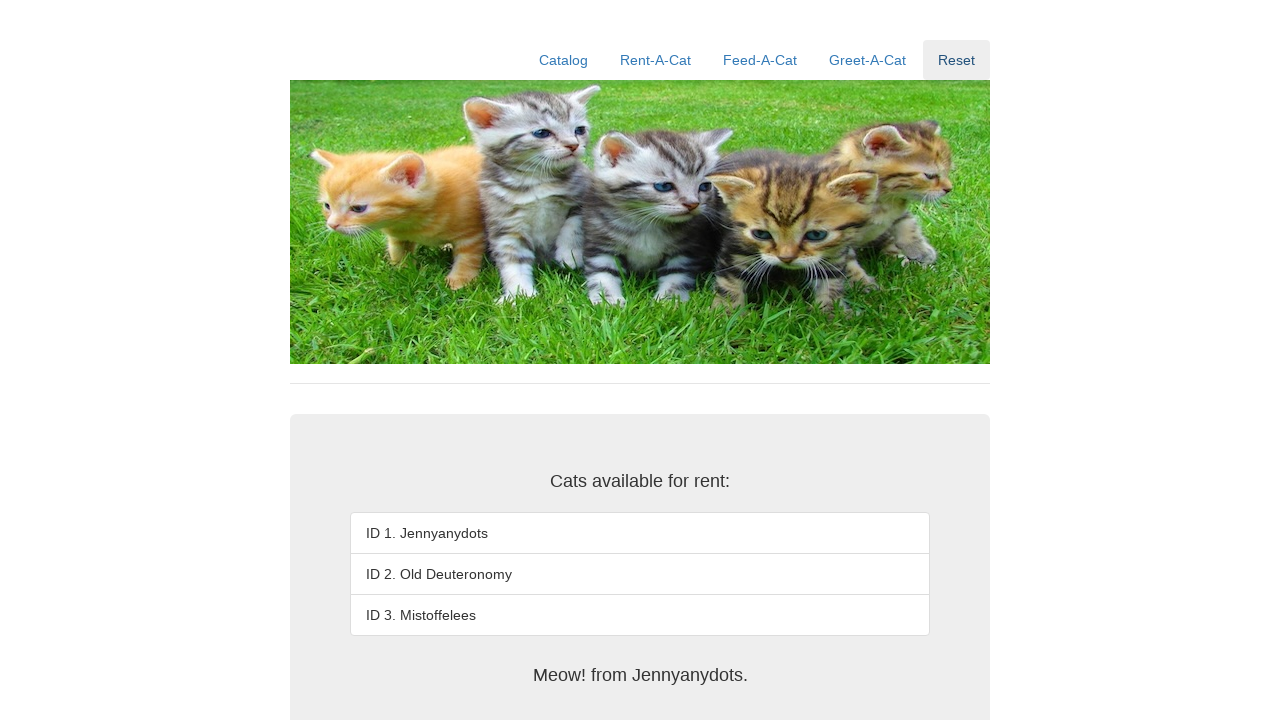